Tests that edits are saved when the input loses focus (blur event).

Starting URL: https://demo.playwright.dev/todomvc

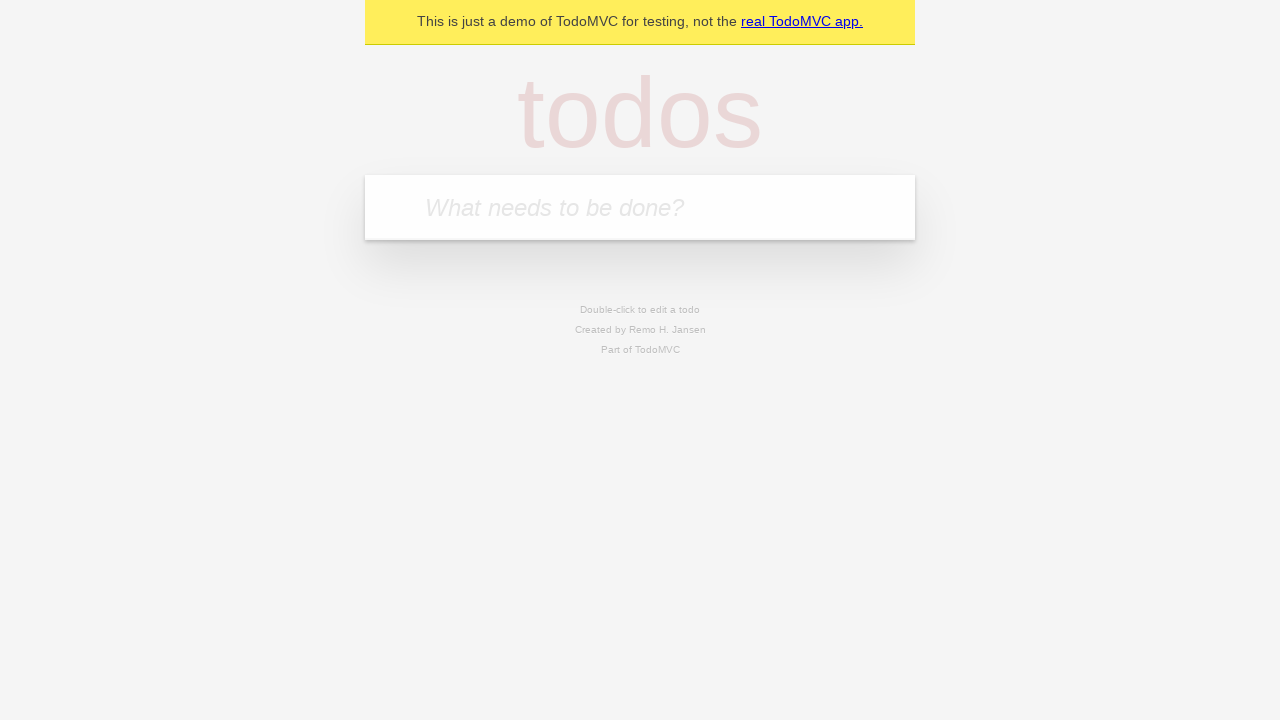

Filled new todo input with 'buy some cheese' on internal:attr=[placeholder="What needs to be done?"i]
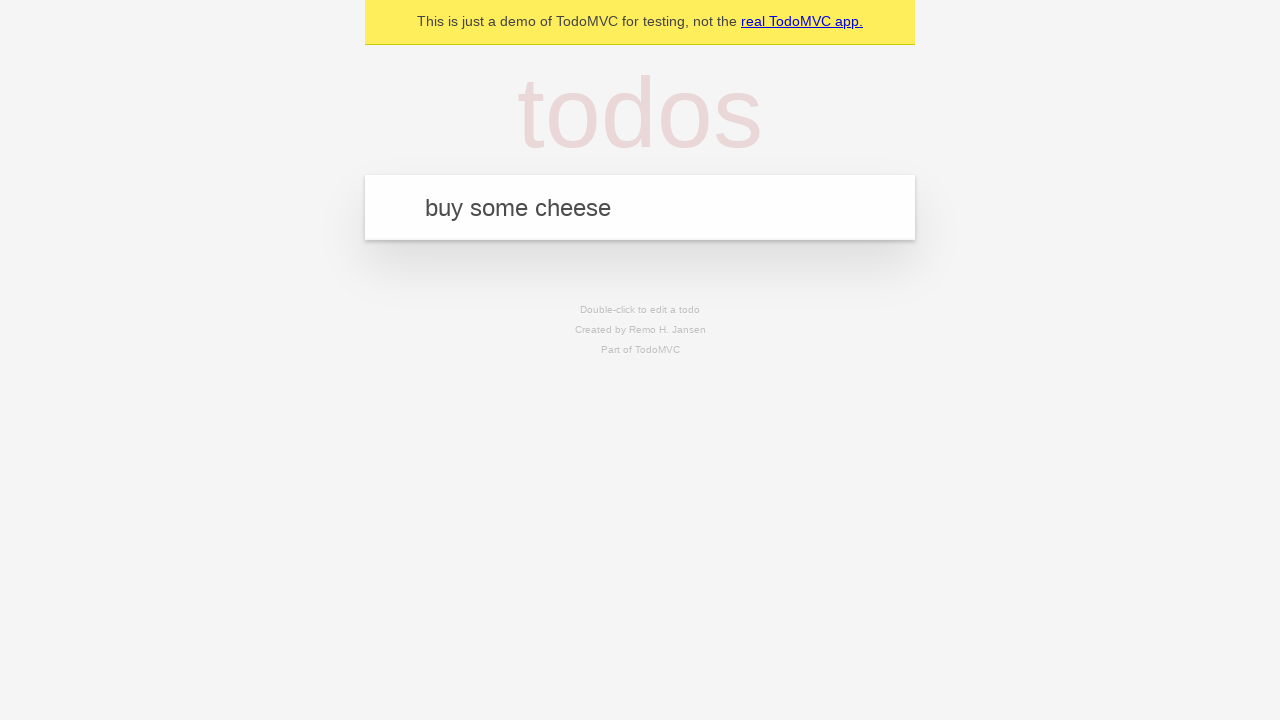

Pressed Enter to create first todo on internal:attr=[placeholder="What needs to be done?"i]
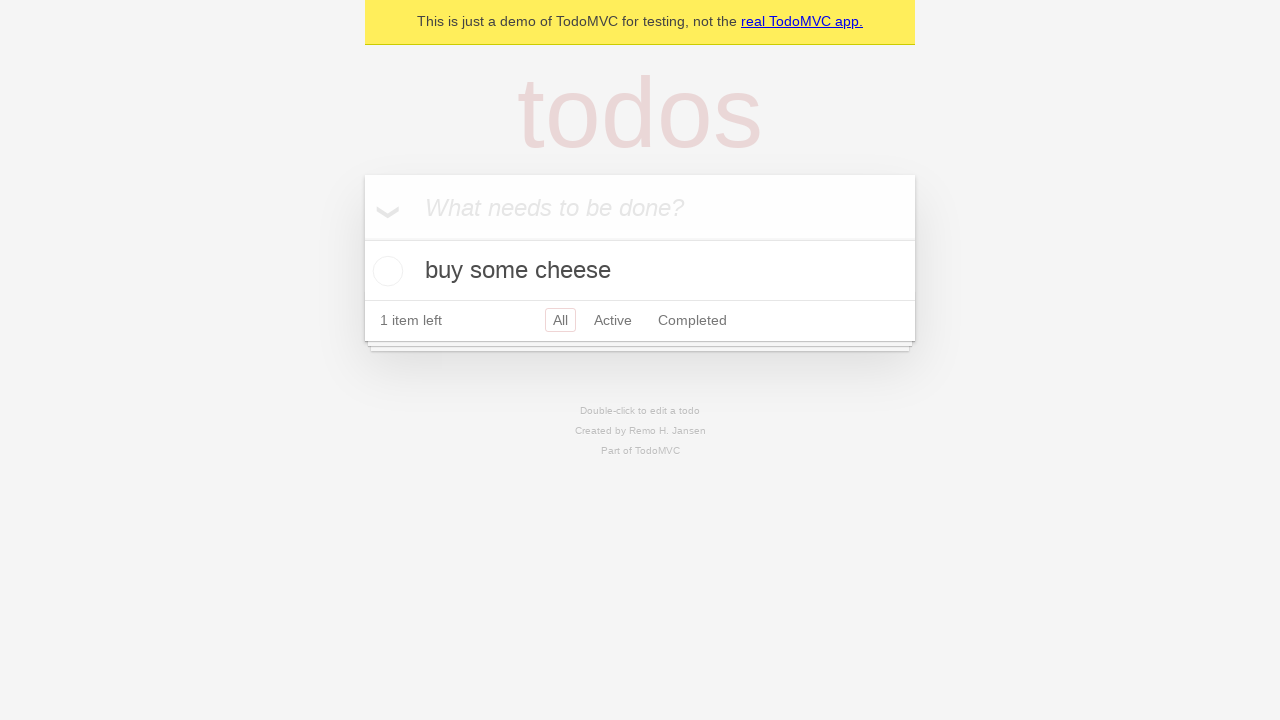

Filled new todo input with 'feed the cat' on internal:attr=[placeholder="What needs to be done?"i]
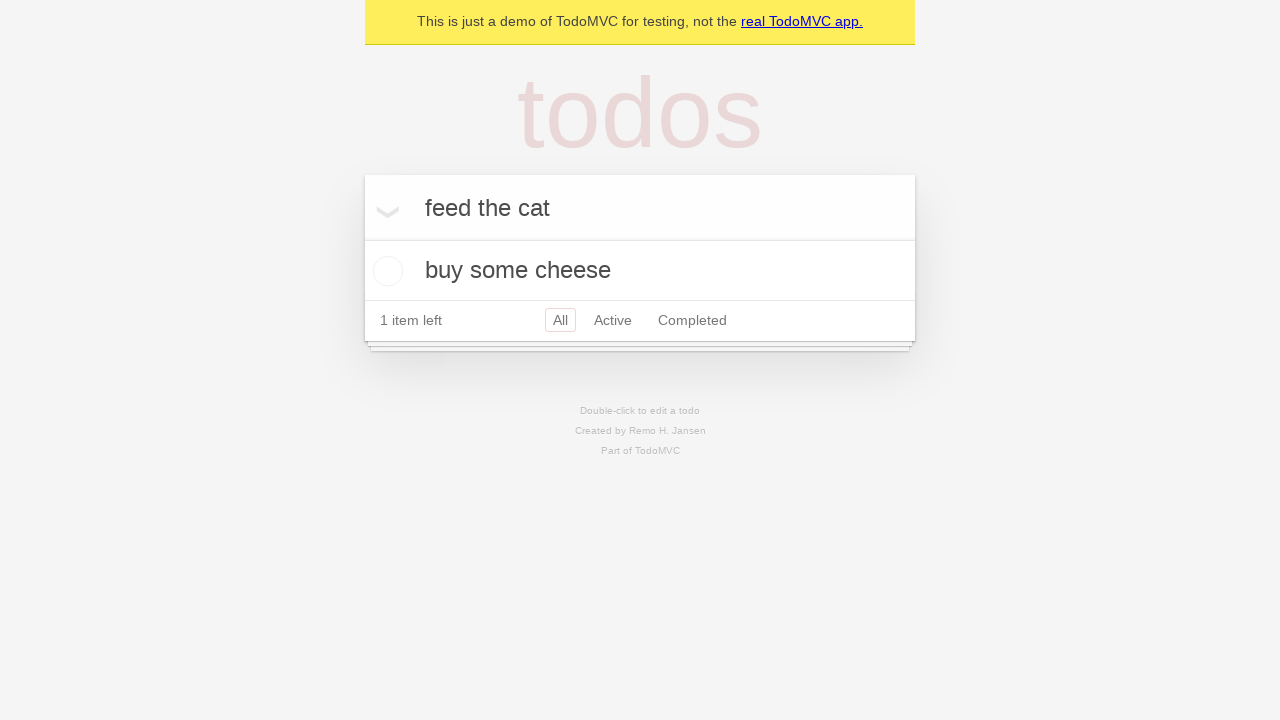

Pressed Enter to create second todo on internal:attr=[placeholder="What needs to be done?"i]
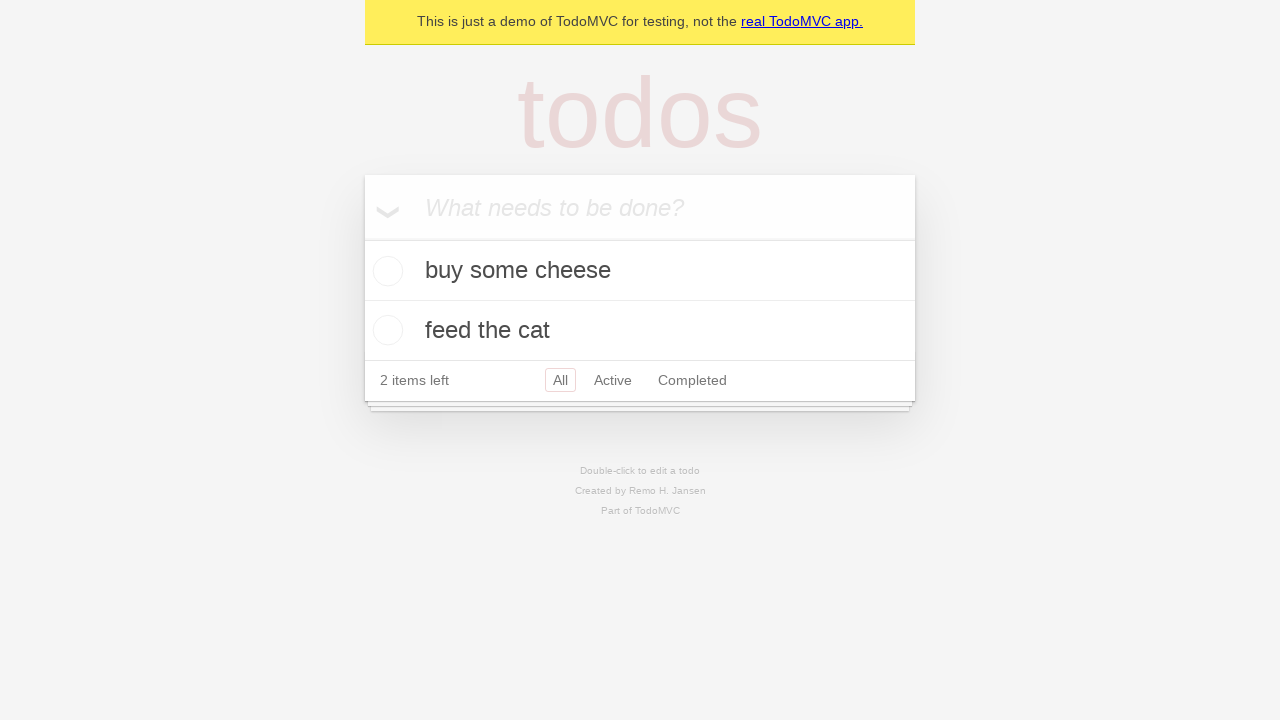

Filled new todo input with 'book a doctors appointment' on internal:attr=[placeholder="What needs to be done?"i]
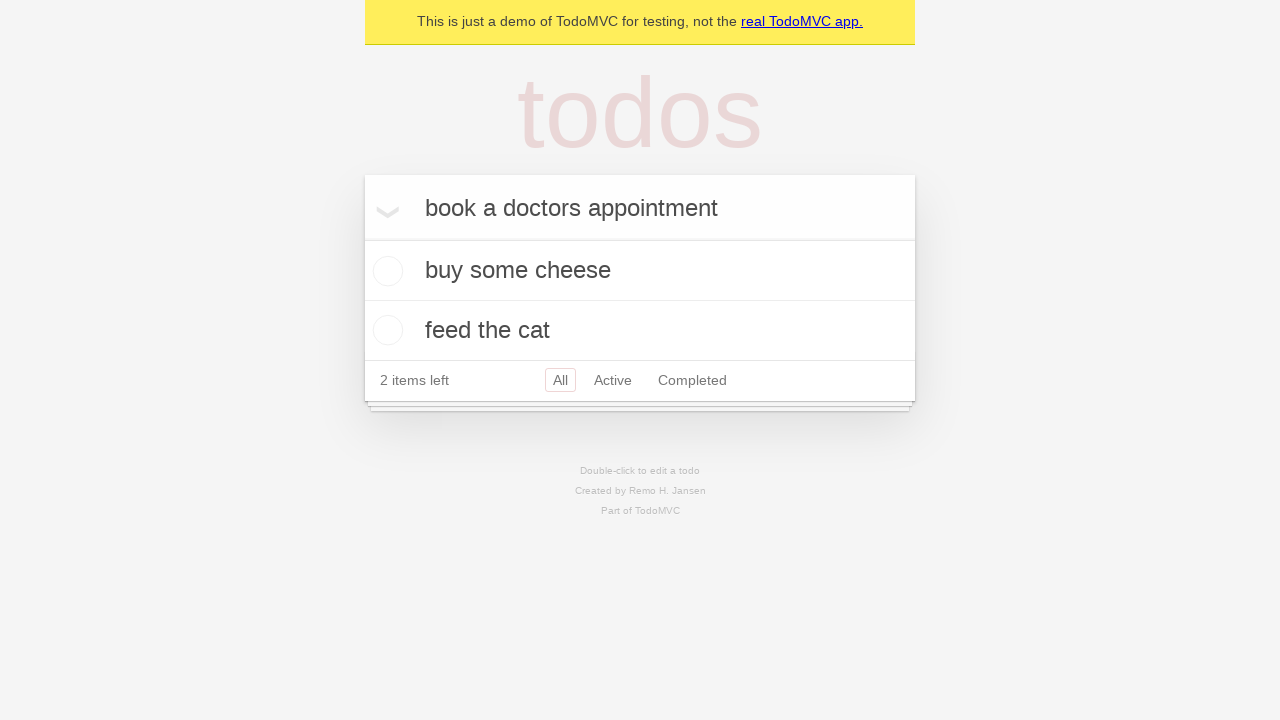

Pressed Enter to create third todo on internal:attr=[placeholder="What needs to be done?"i]
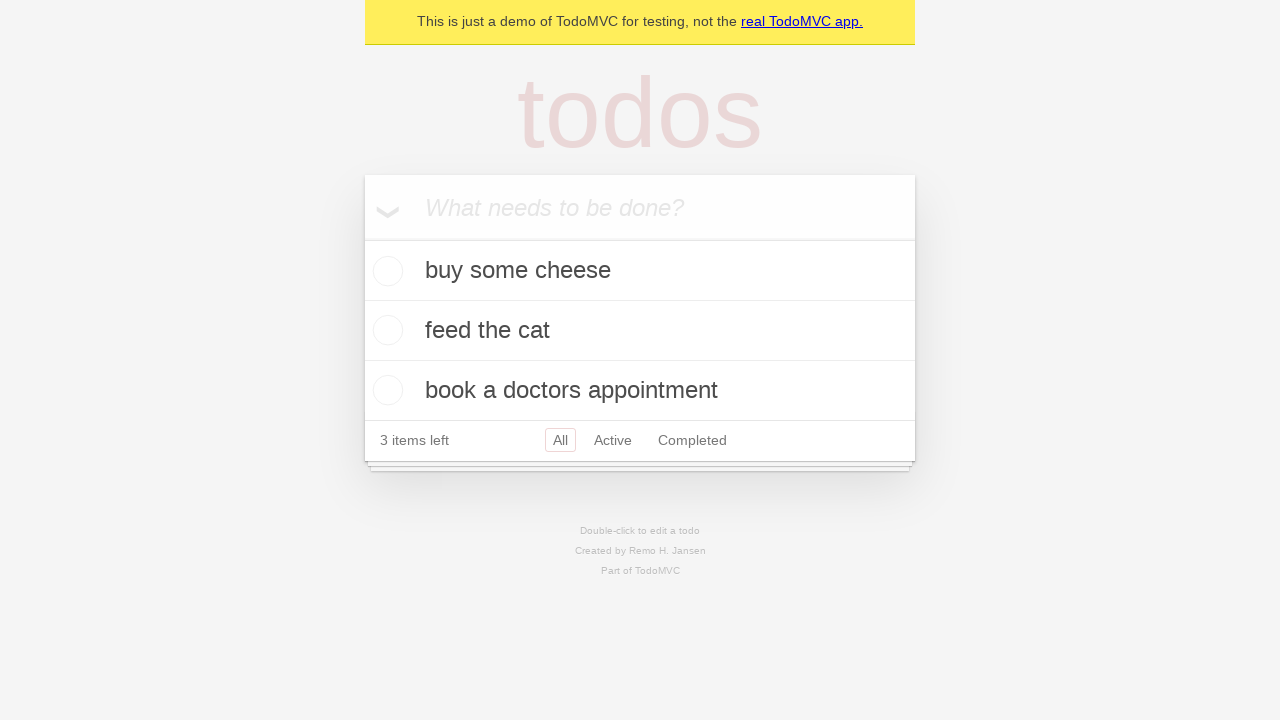

Double-clicked second todo item to enter edit mode at (640, 331) on internal:testid=[data-testid="todo-item"s] >> nth=1
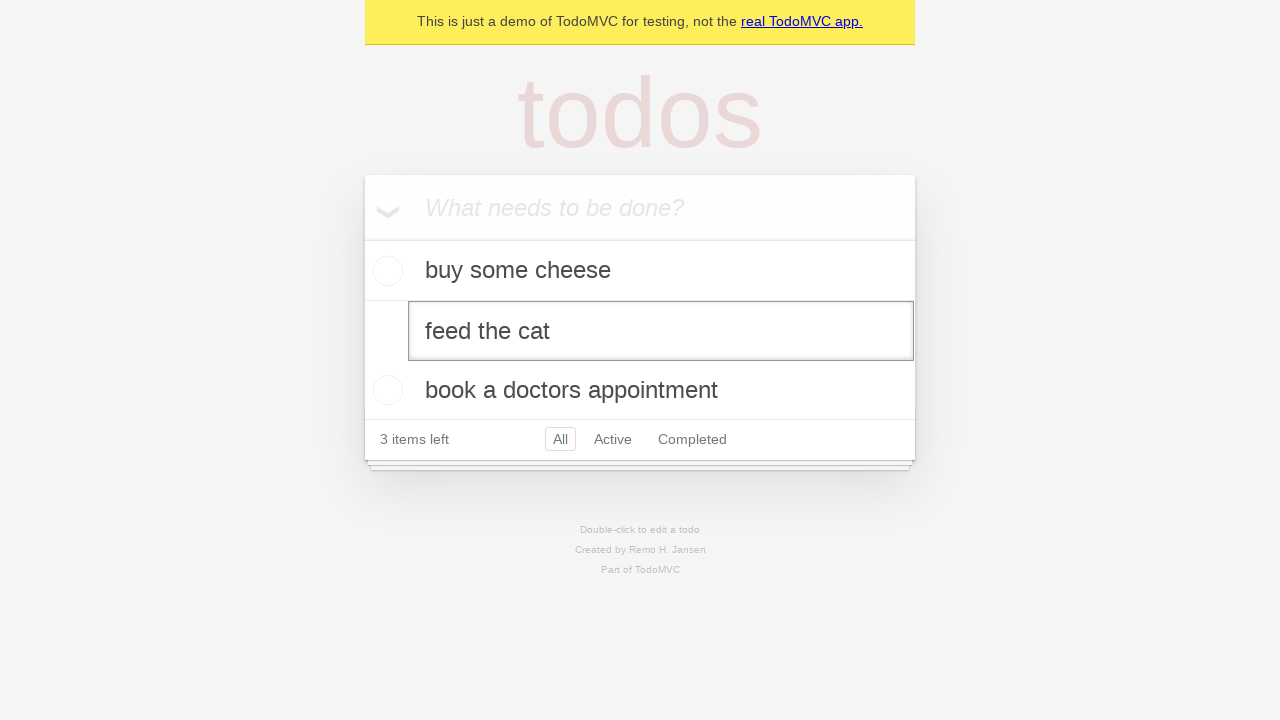

Filled edit textbox with 'buy some sausages' on internal:testid=[data-testid="todo-item"s] >> nth=1 >> internal:role=textbox[nam
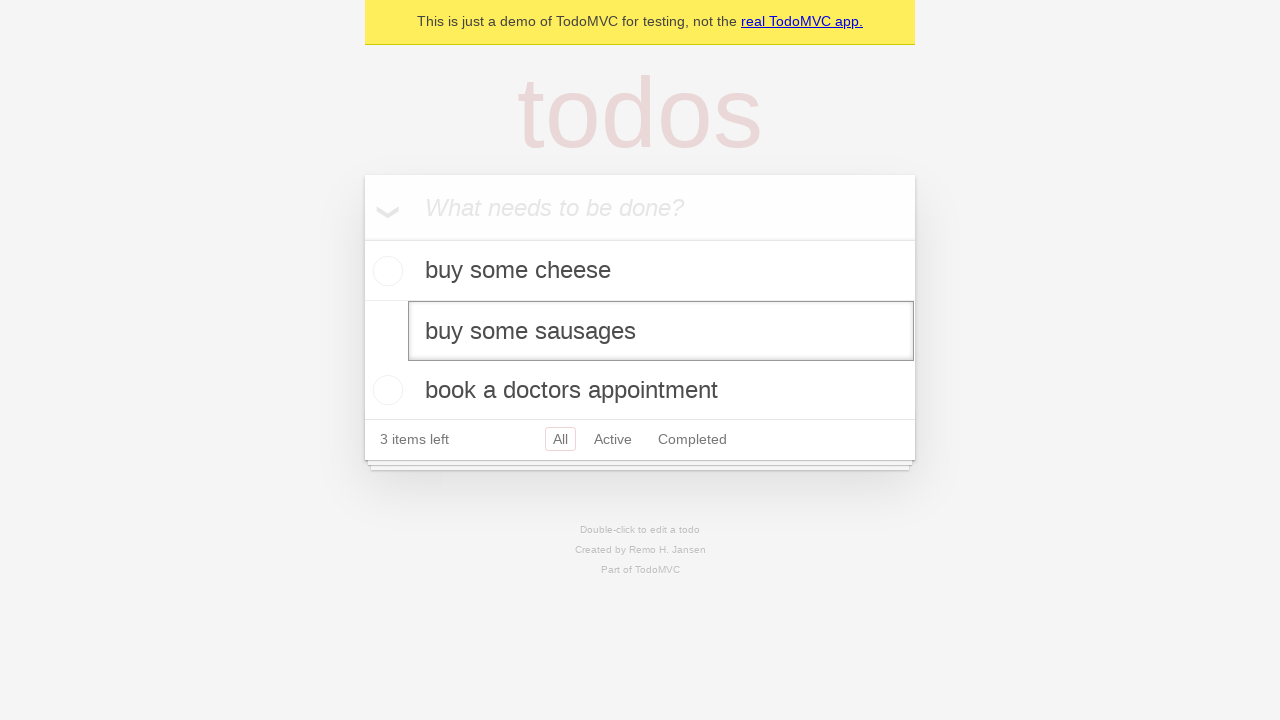

Dispatched blur event to save edits on the second todo
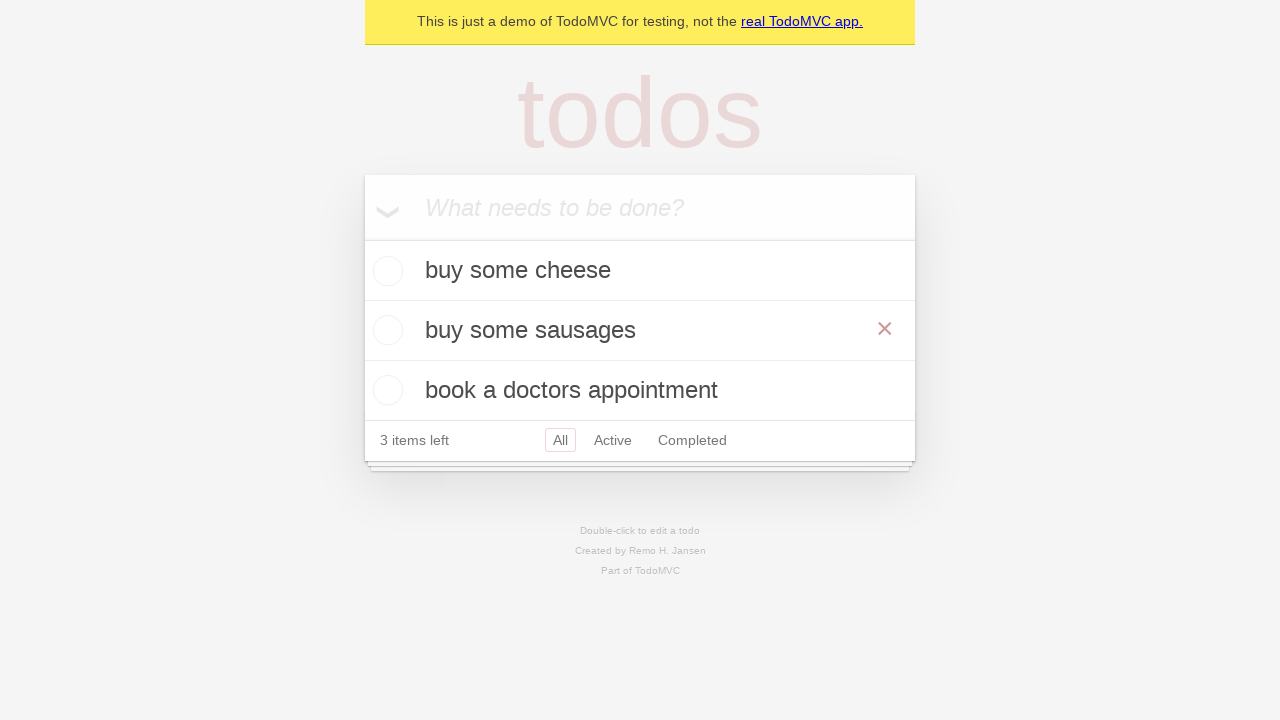

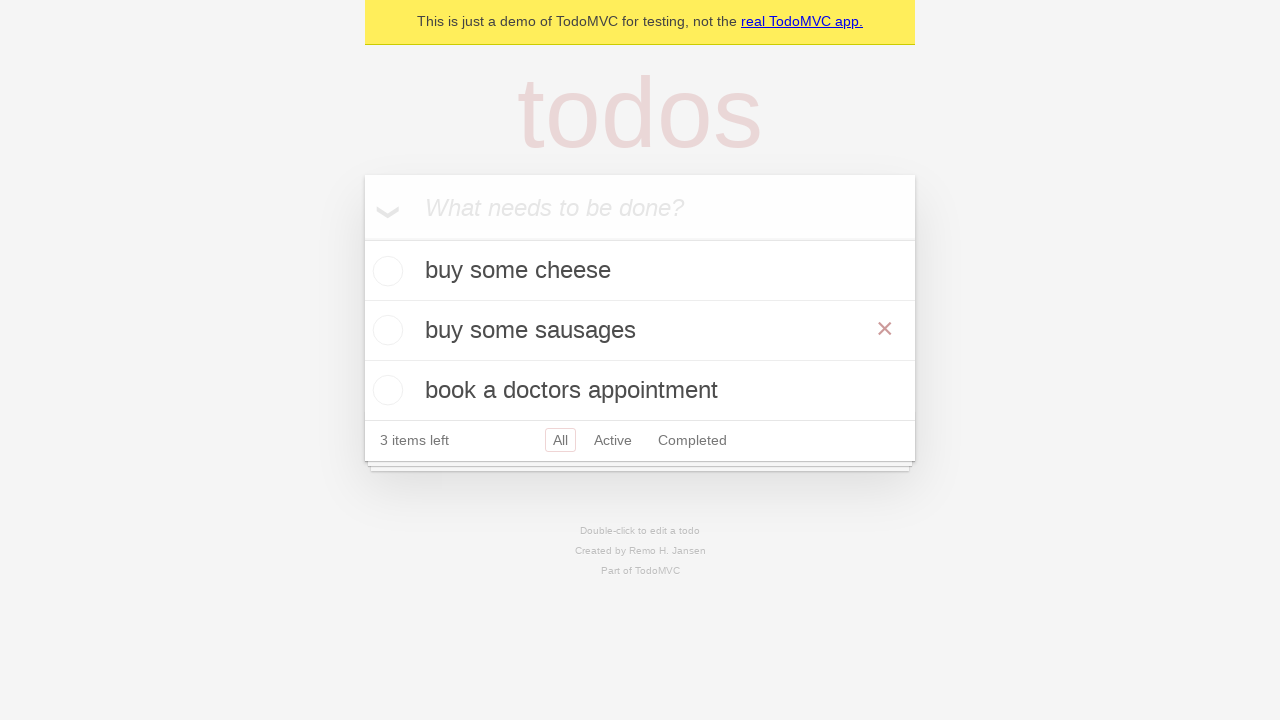